Tests radio button functionality on DemoQA by clicking the "Yes" radio button and verifying that the "No" radio button is disabled.

Starting URL: https://demoqa.com/radio-button

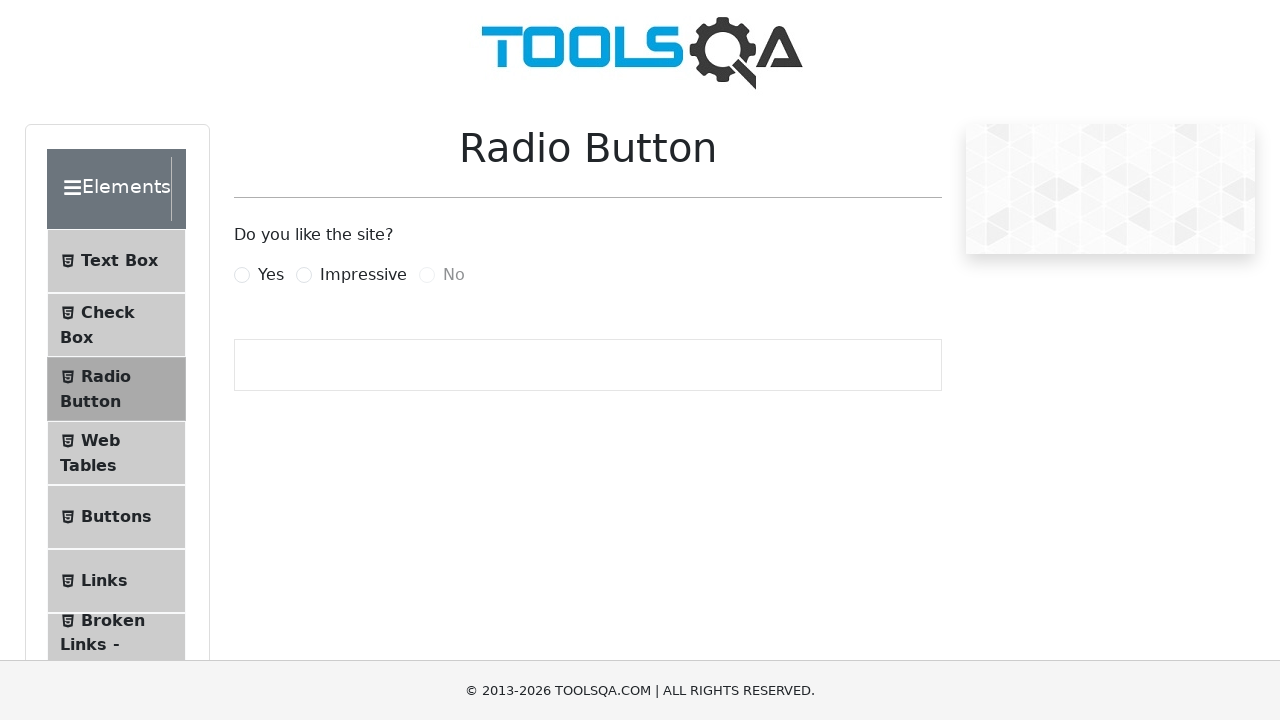

Clicked the 'Yes' radio button at (271, 275) on label[for='yesRadio']
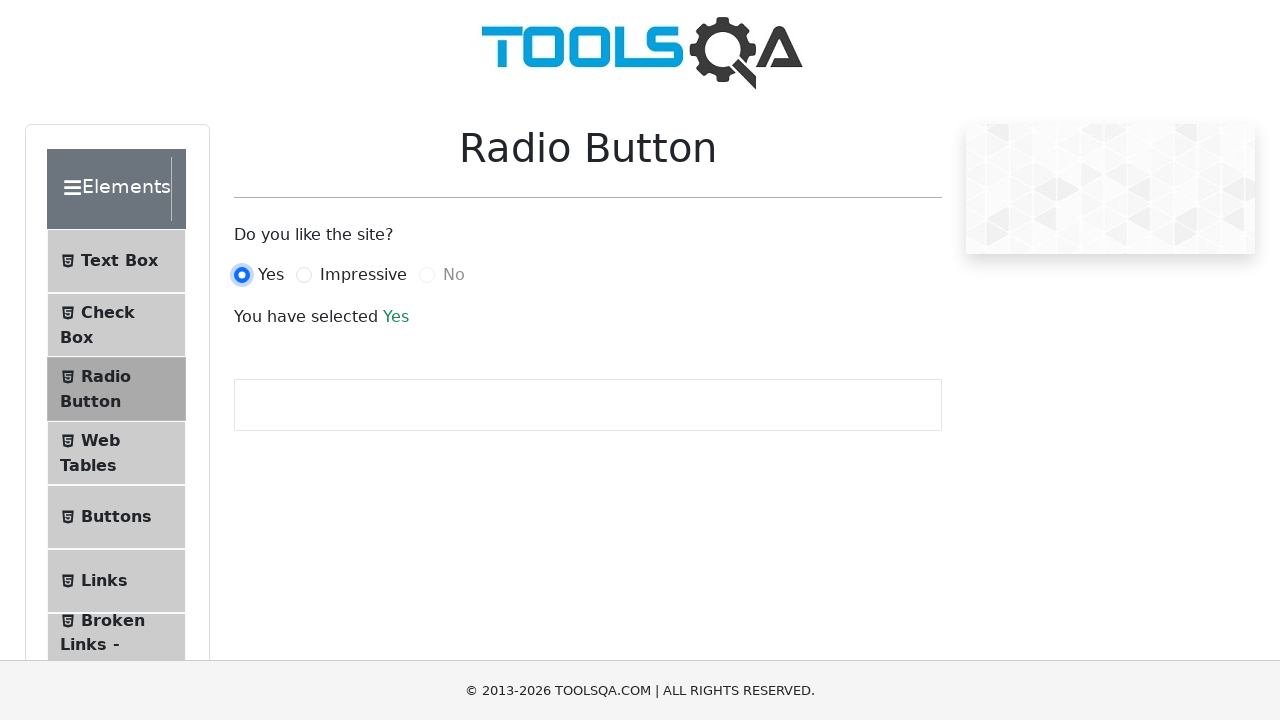

Verified 'Yes' radio button is selected by waiting for success text
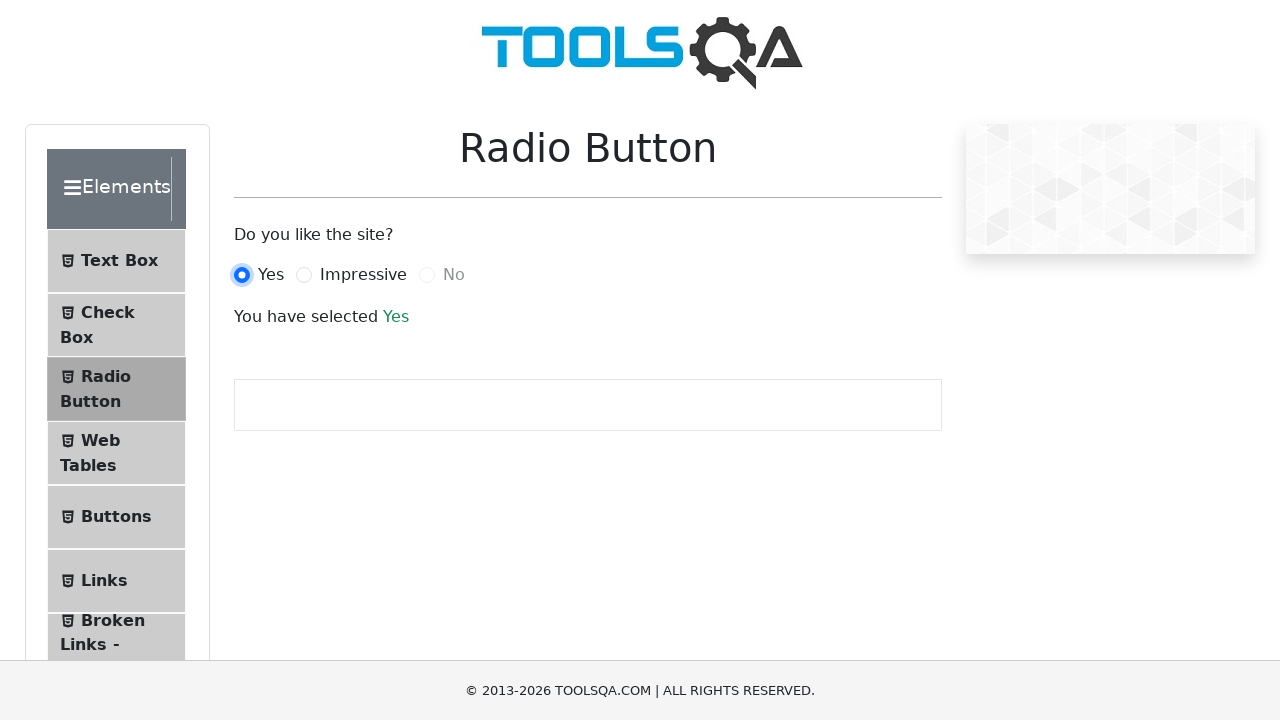

Asserted that 'No' radio button is disabled
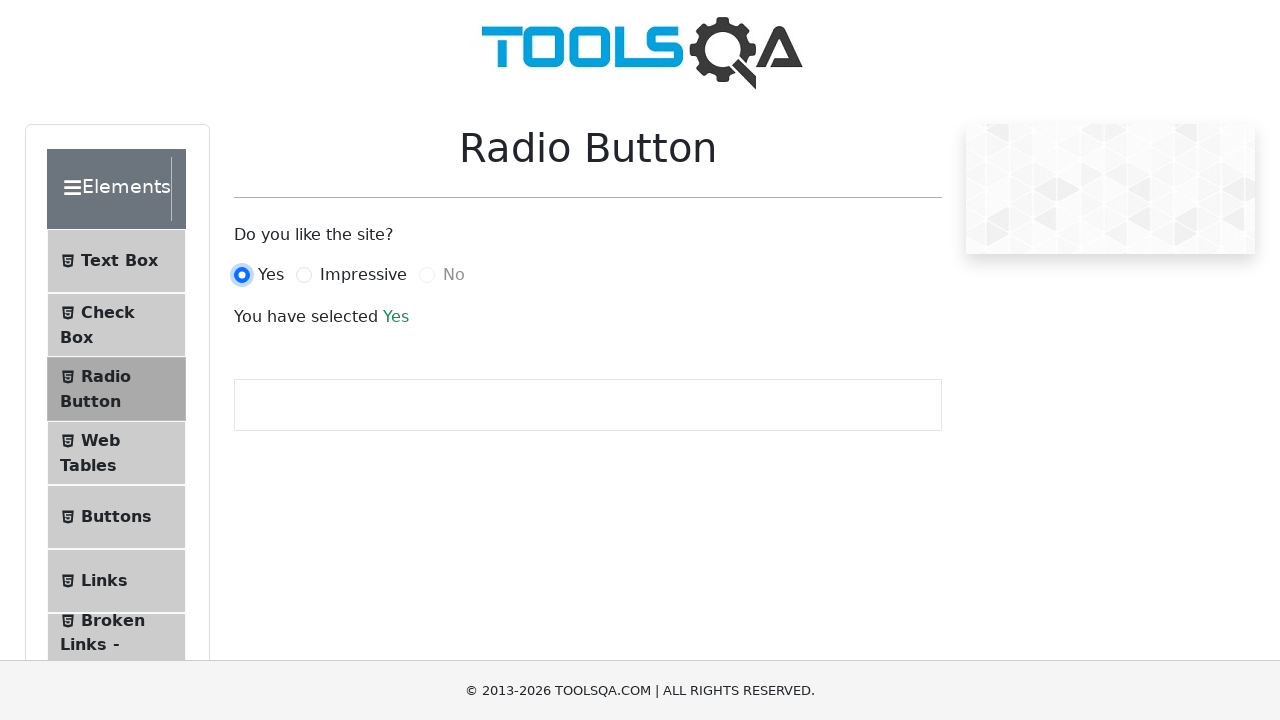

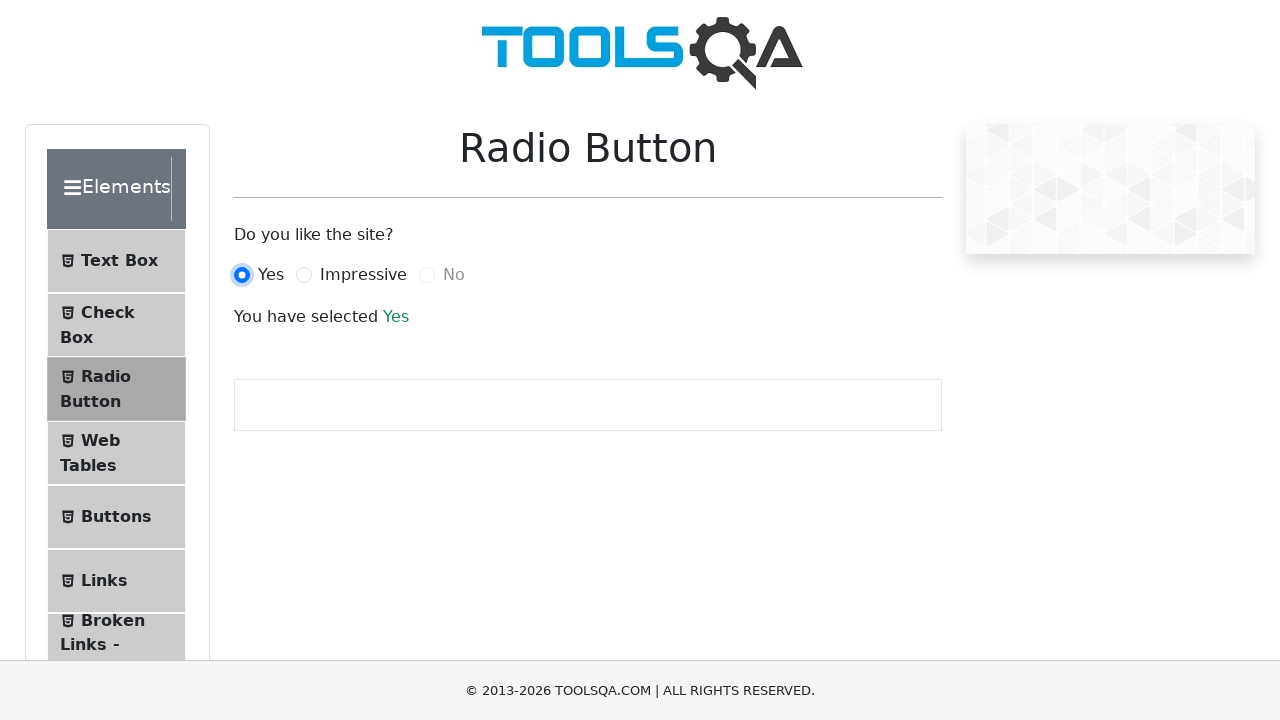